Tests the timer alert functionality by clicking a button that triggers a delayed alert, then accepting the alert dialog

Starting URL: https://demoqa.com/alerts

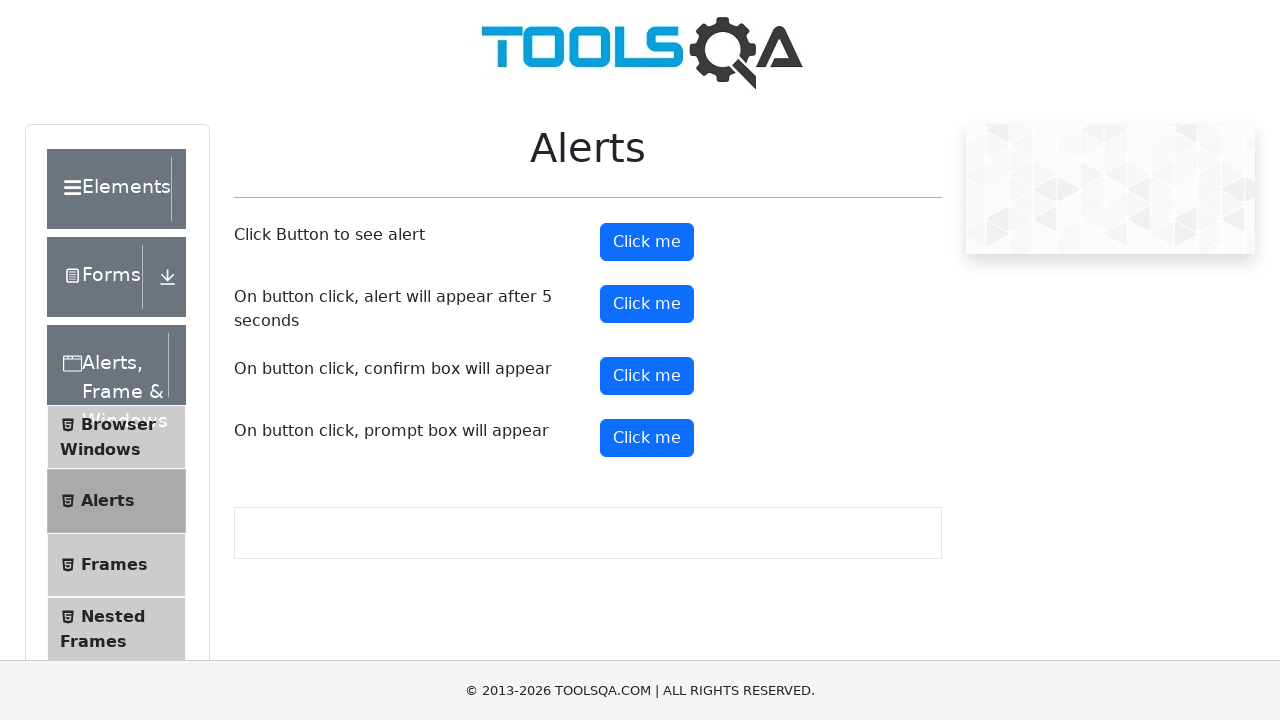

Timer alert button became visible
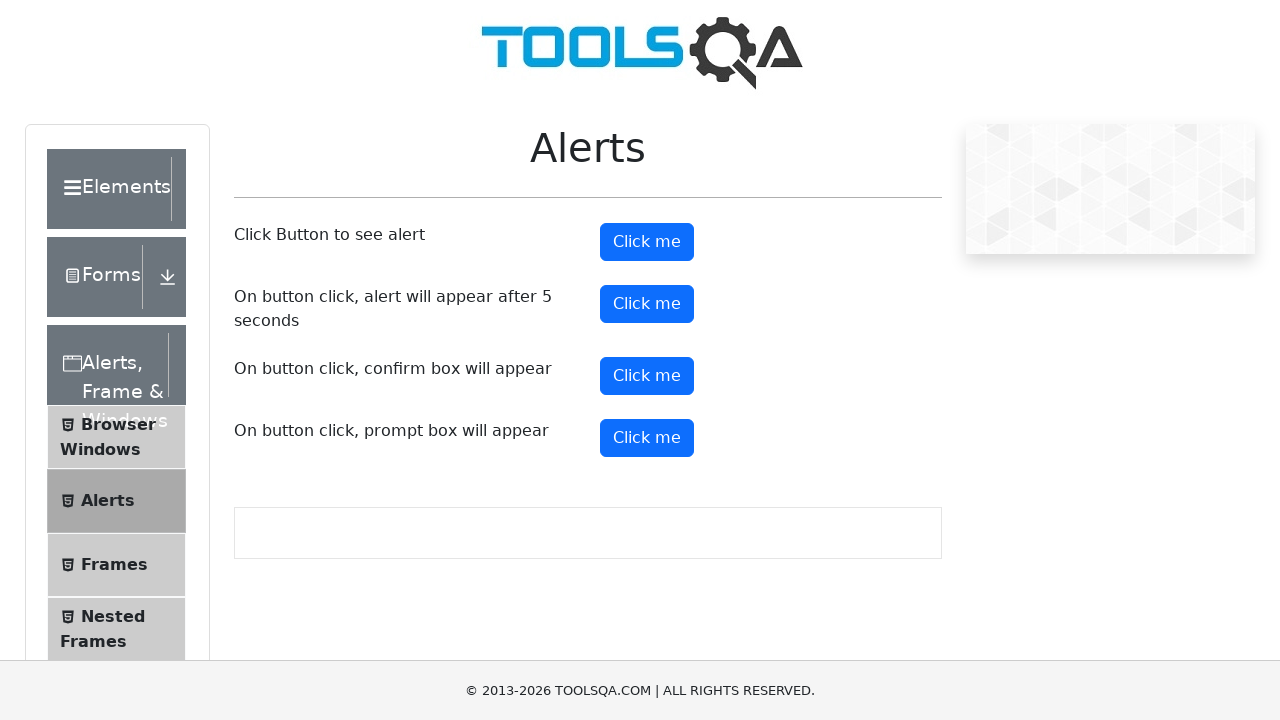

Clicked the timer alert button at (647, 304) on #timerAlertButton
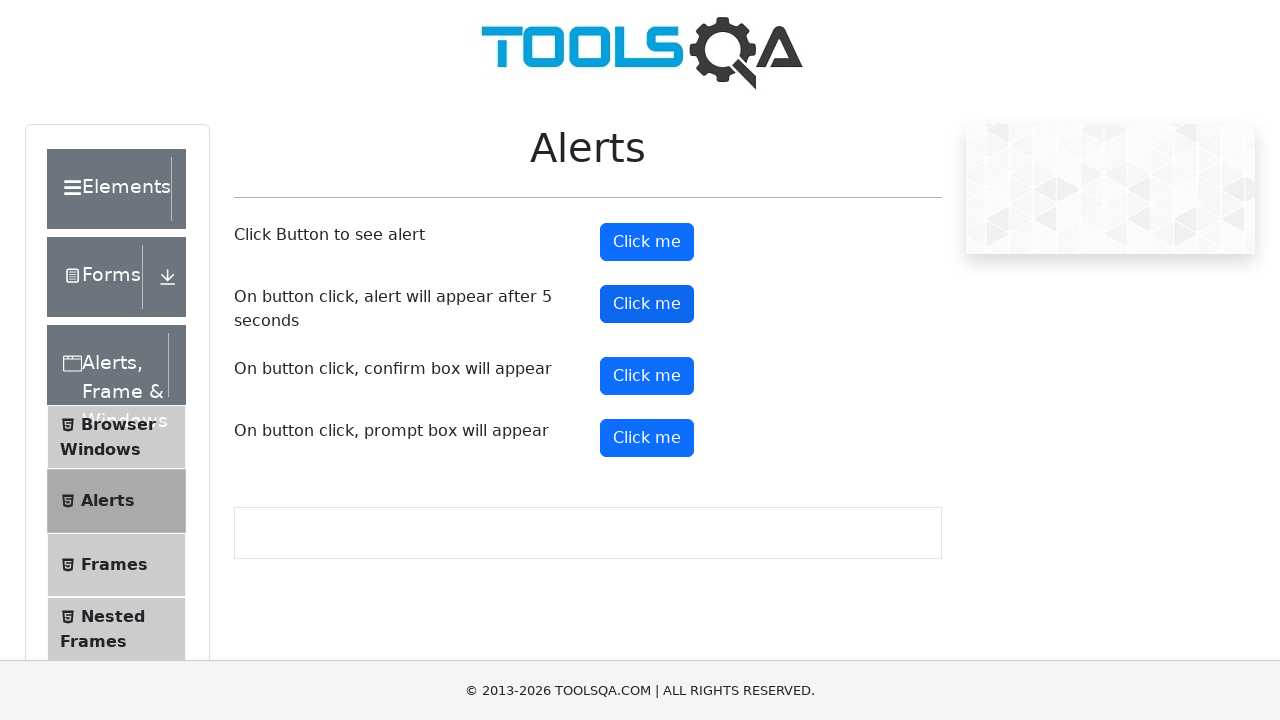

Set up dialog handler to accept alerts
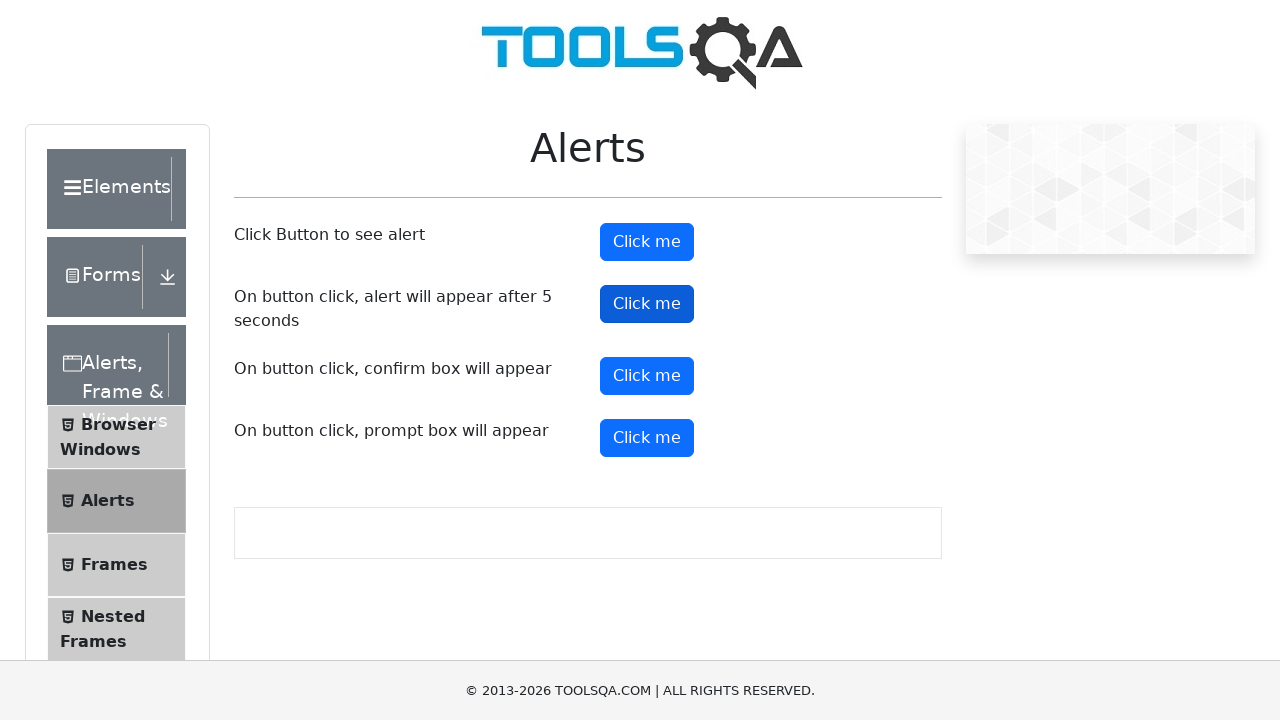

Waited 5 seconds for the delayed alert to appear and be accepted
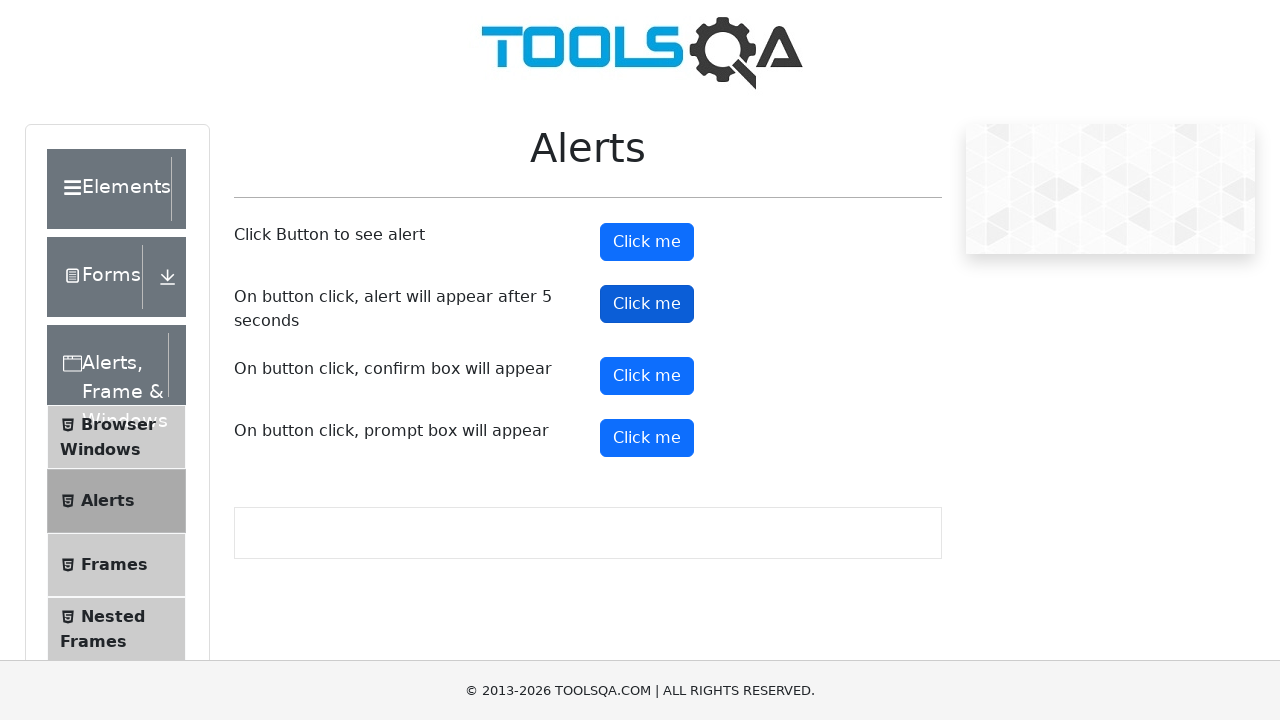

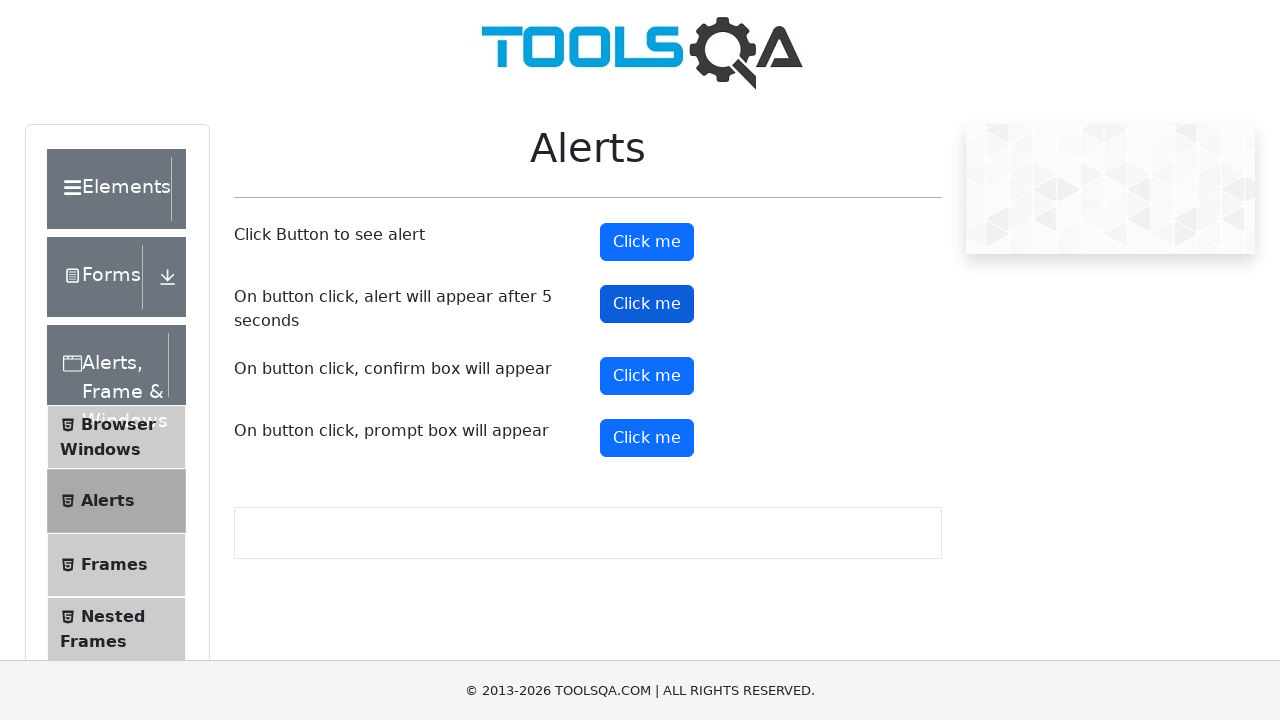